Clicks on a link repeatedly until a successful notification appears

Starting URL: http://the-internet.herokuapp.com/notification_message_rendered

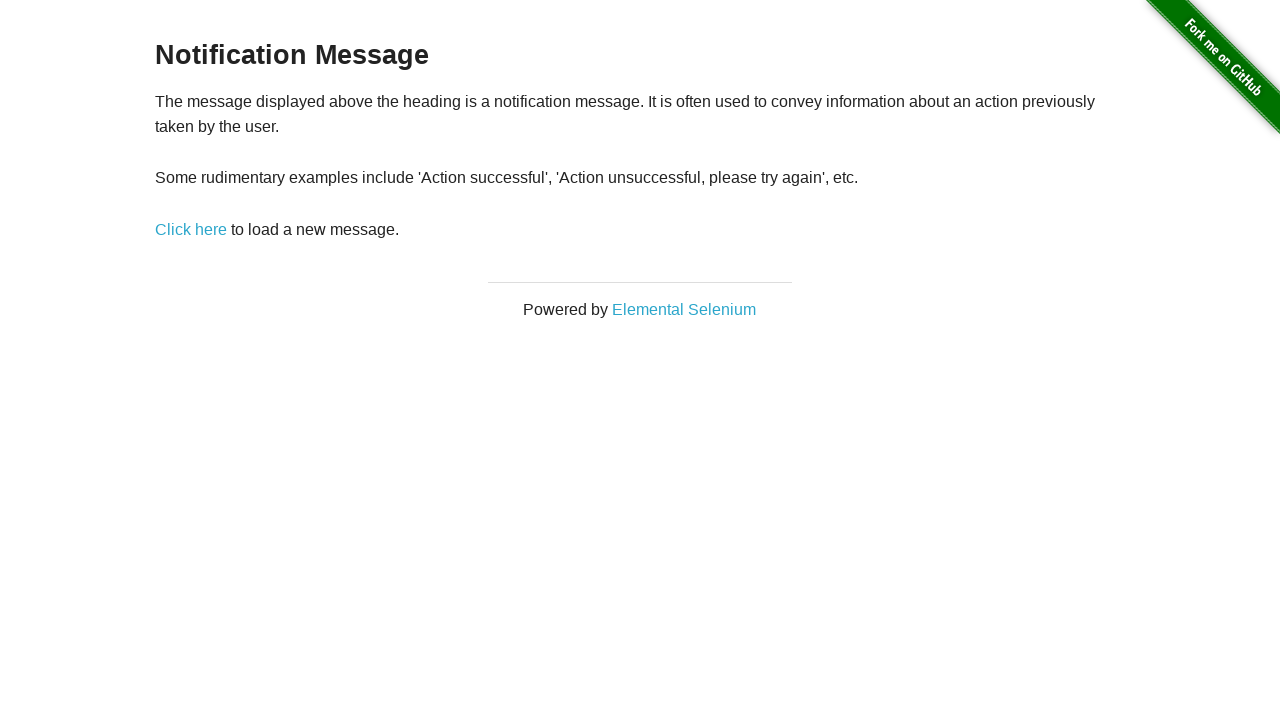

Clicked 'Click here' link at (191, 229) on a:has-text('Click here')
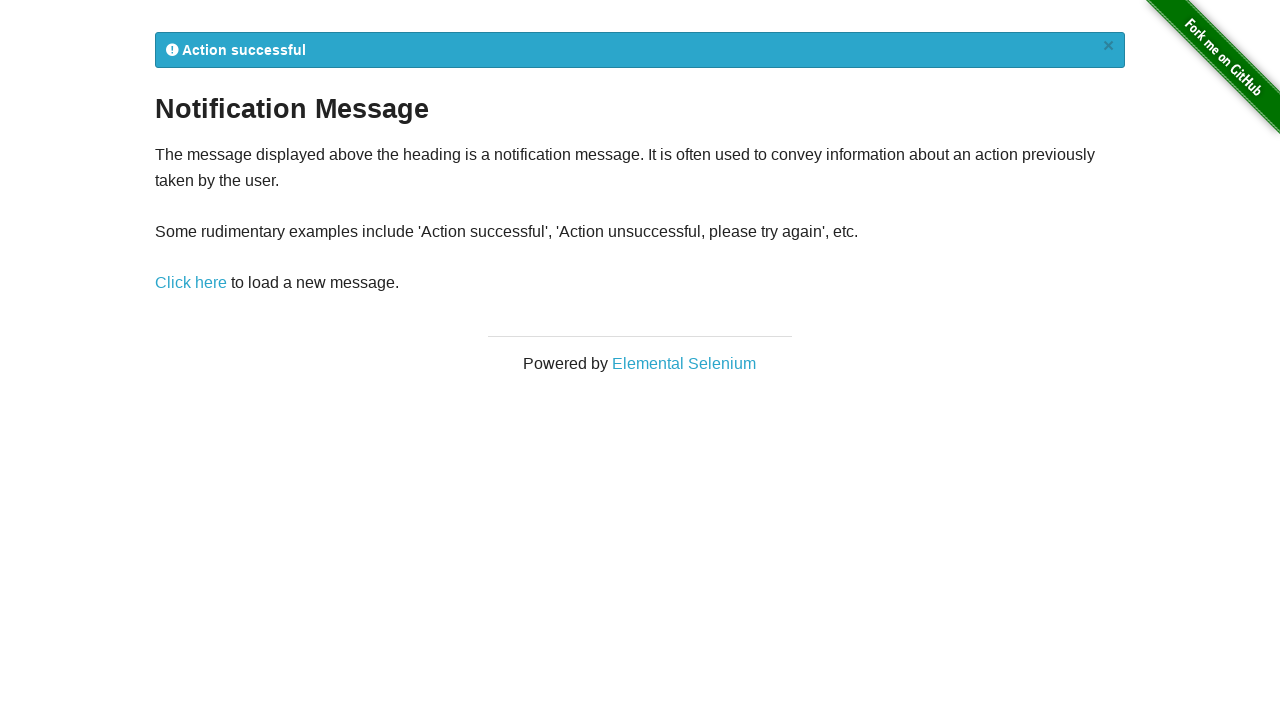

Notification message element appeared
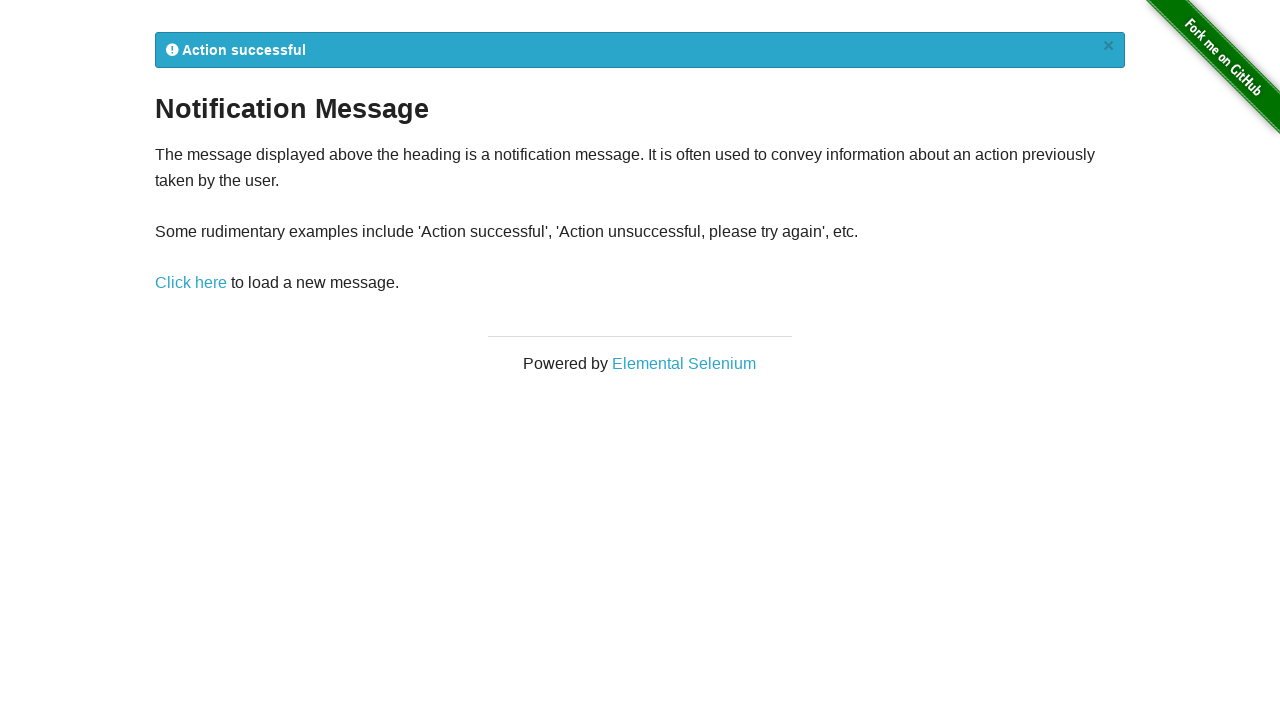

Read notification message: '
            Action successful
            ×
          '
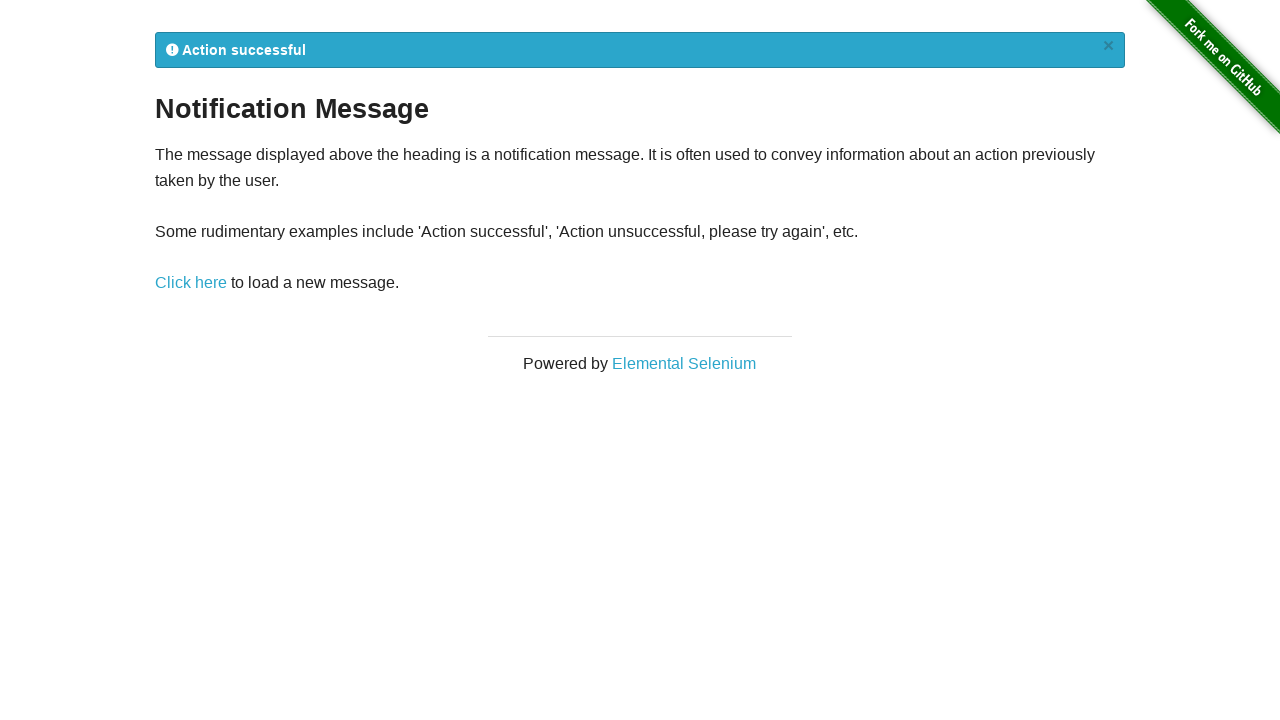

Successful notification found - test passed
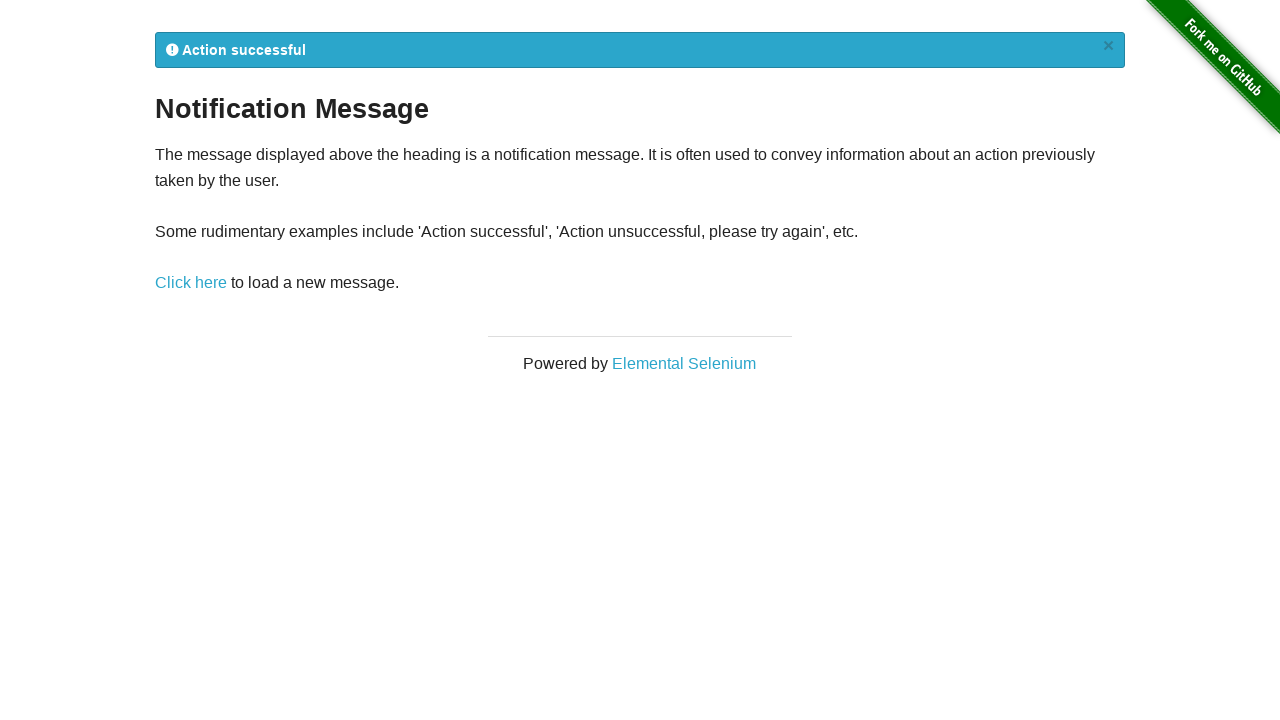

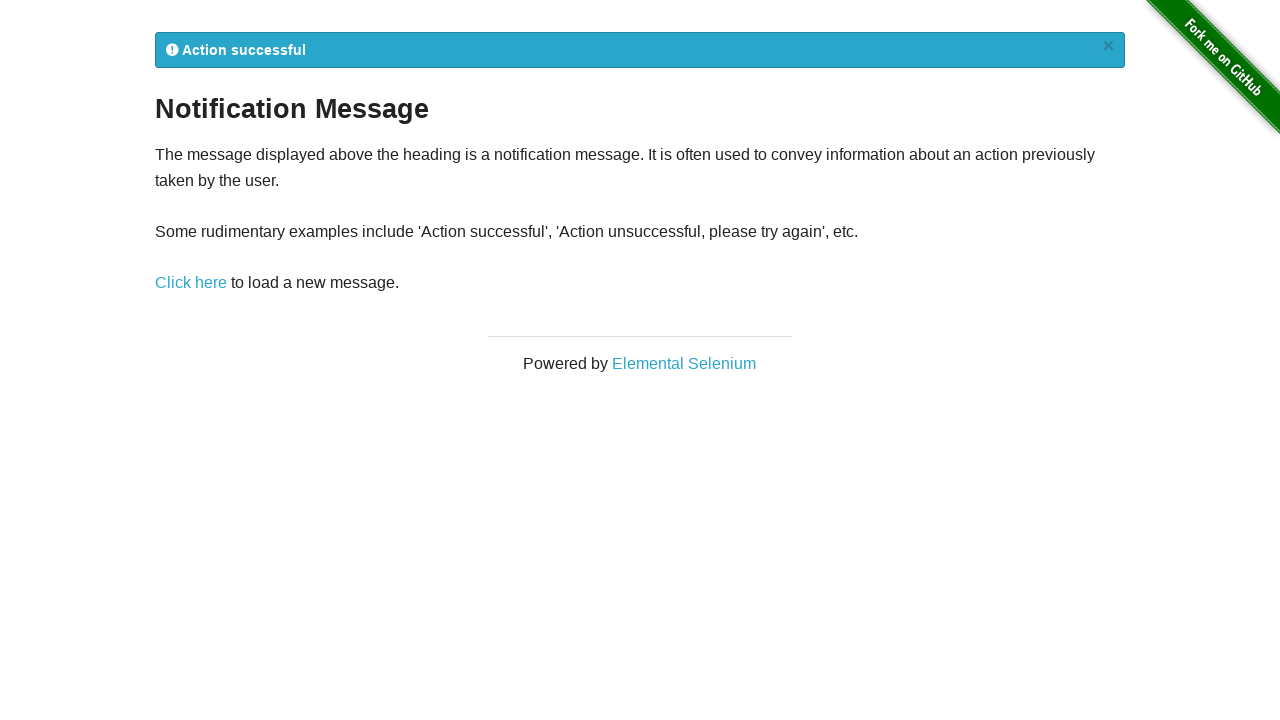